Navigates to the All Courses page and verifies that course grid elements are displayed on the page.

Starting URL: https://alchemy.hguy.co/lms

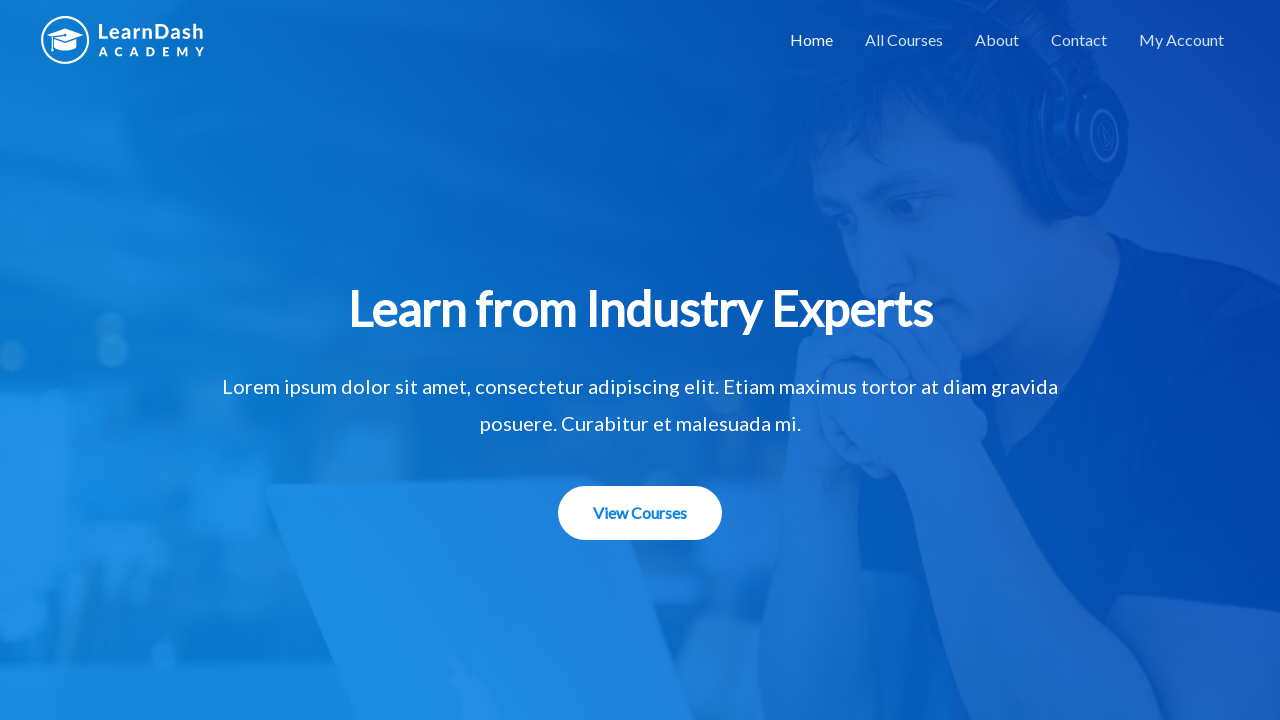

Clicked 'All Courses' link to navigate to courses page at (904, 40) on xpath=//a[text()='All Courses']
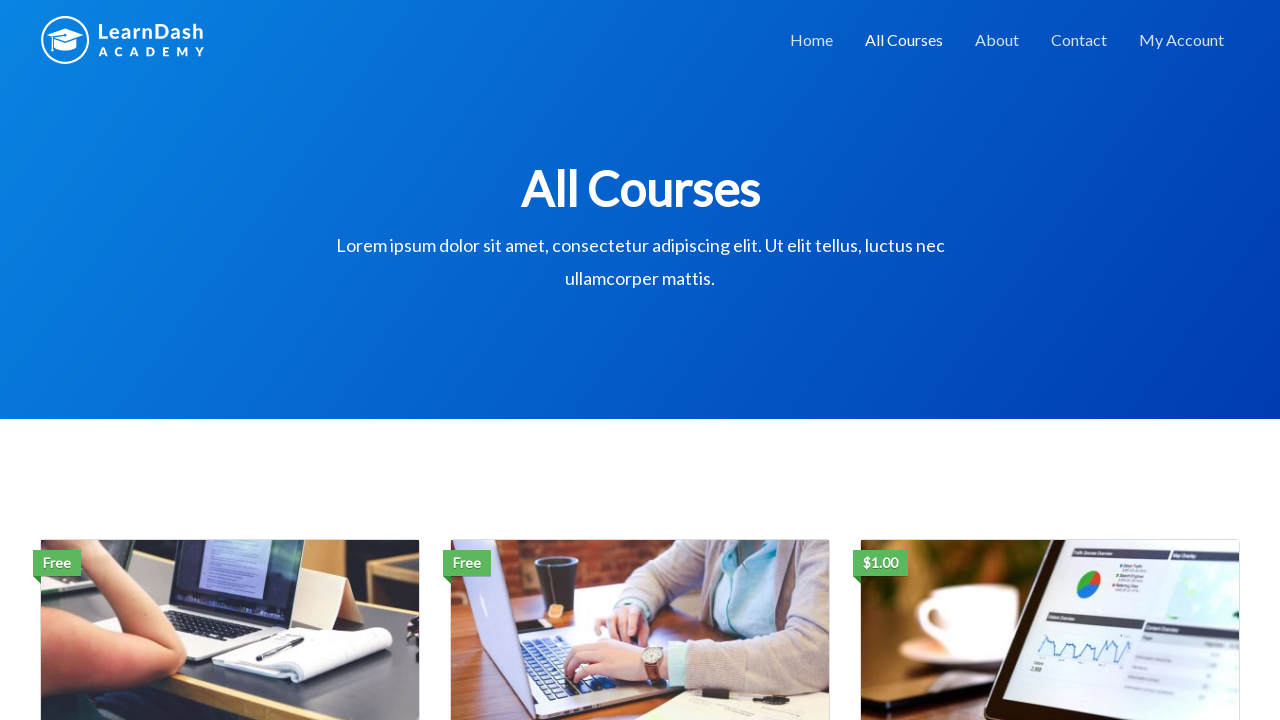

Waited for page to reach domcontentloaded state
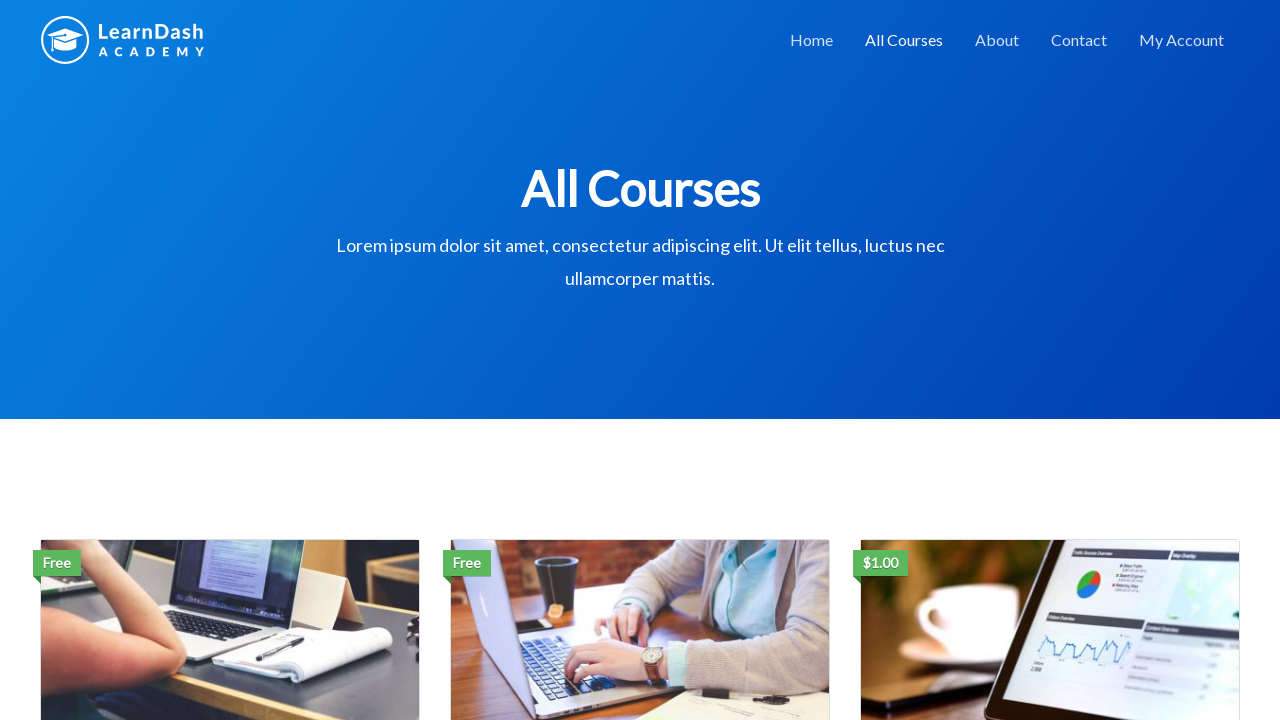

Waited for course grid elements to be visible
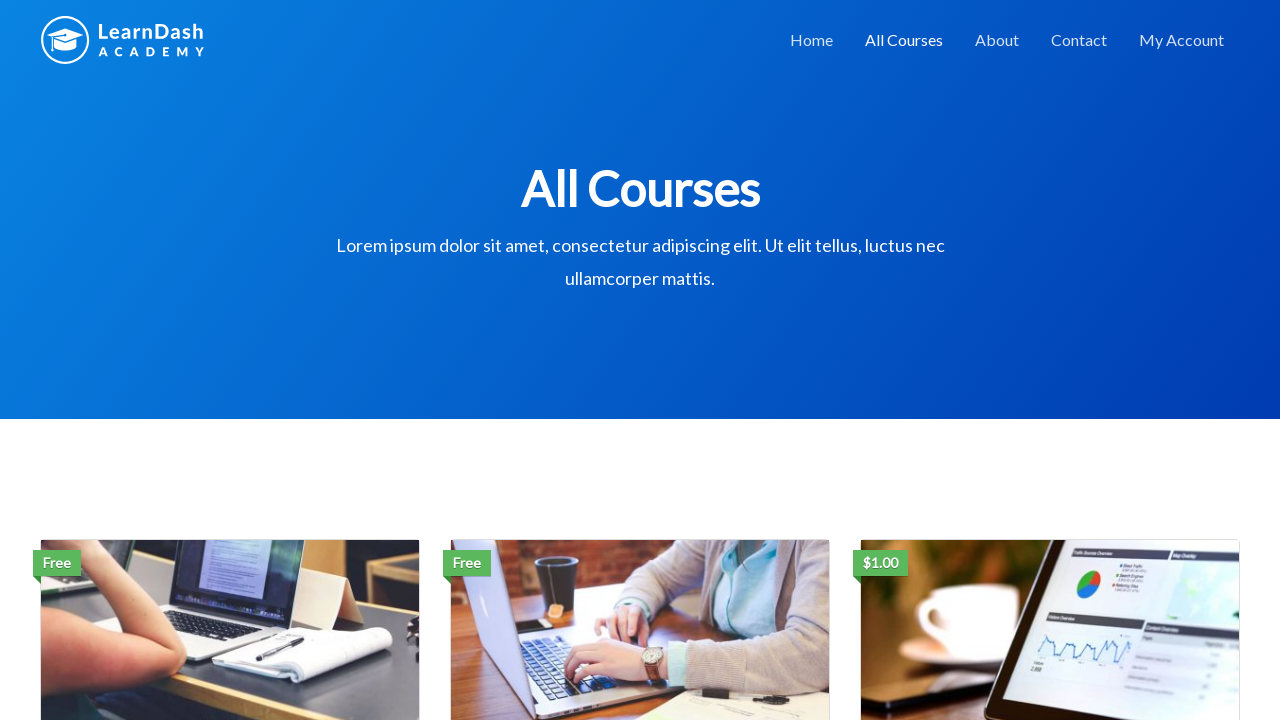

Located course grid elements on the page
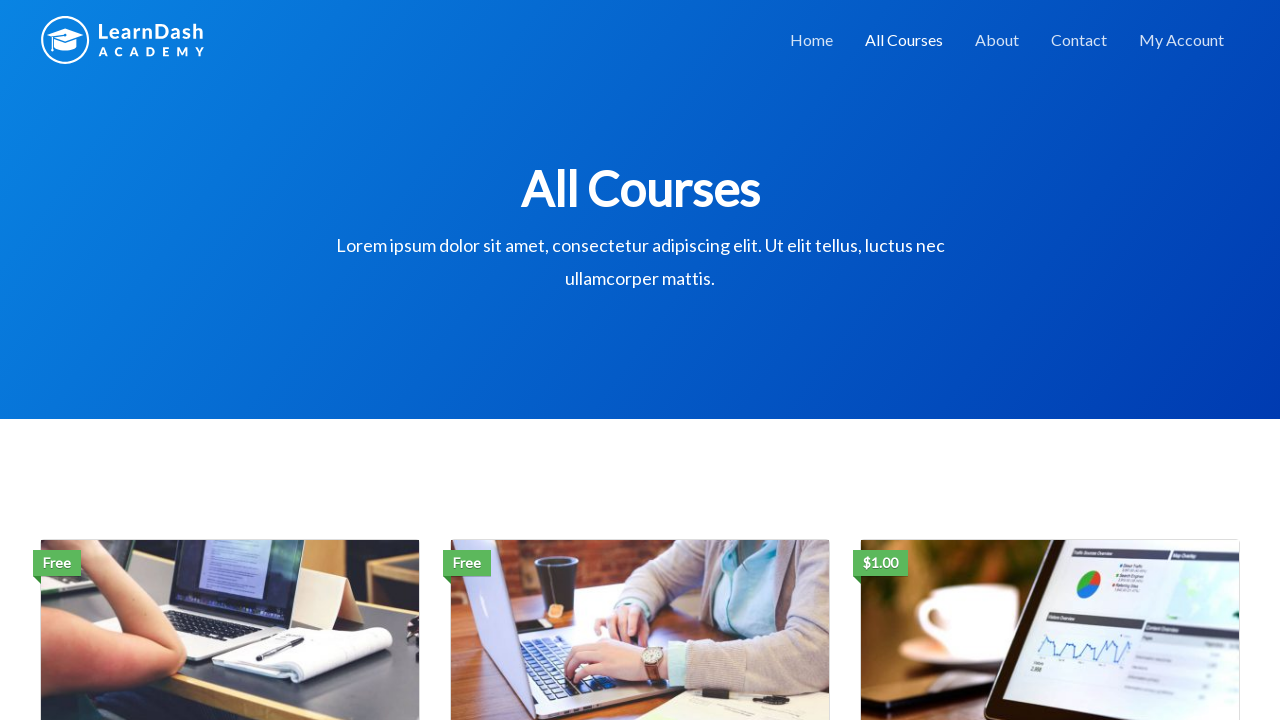

Verified that course grid elements are displayed (count > 0)
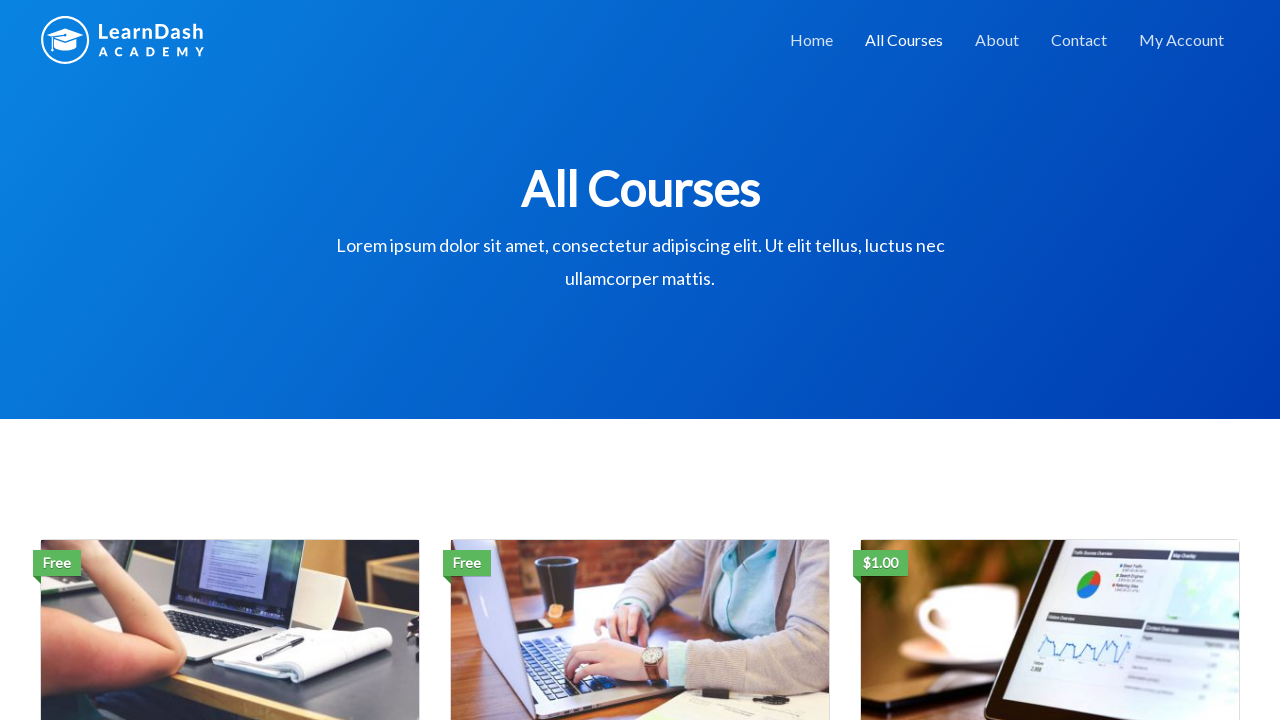

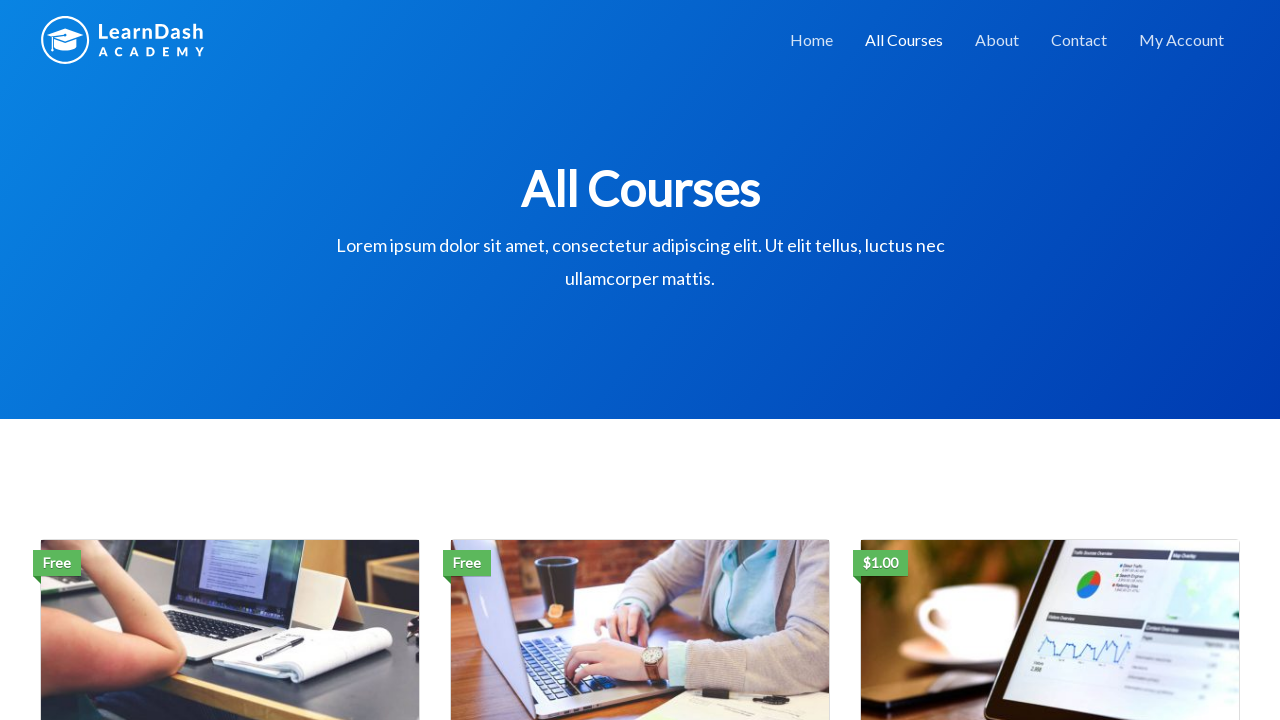